Navigates to Salesforce login page, maximizes the browser window, and verifies the page title matches "Login | Salesforce"

Starting URL: https://login.salesforce.com/?locale=in

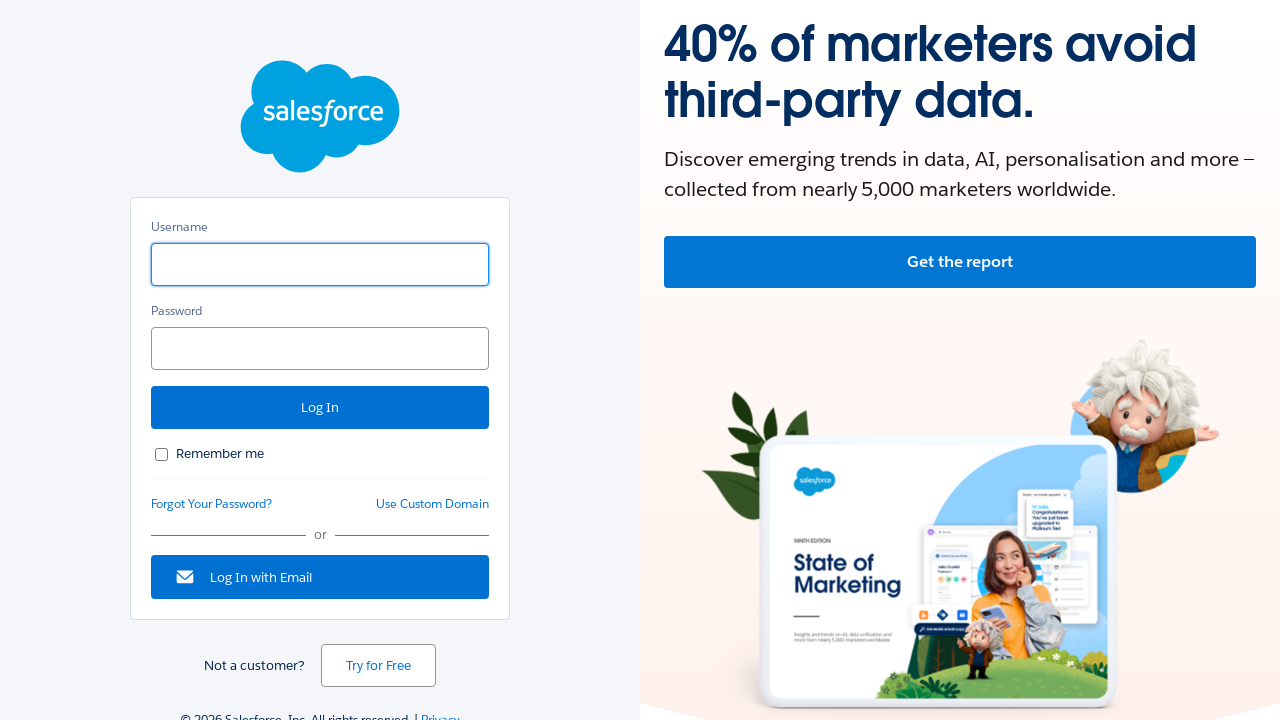

Waited for page to load (domcontentloaded state)
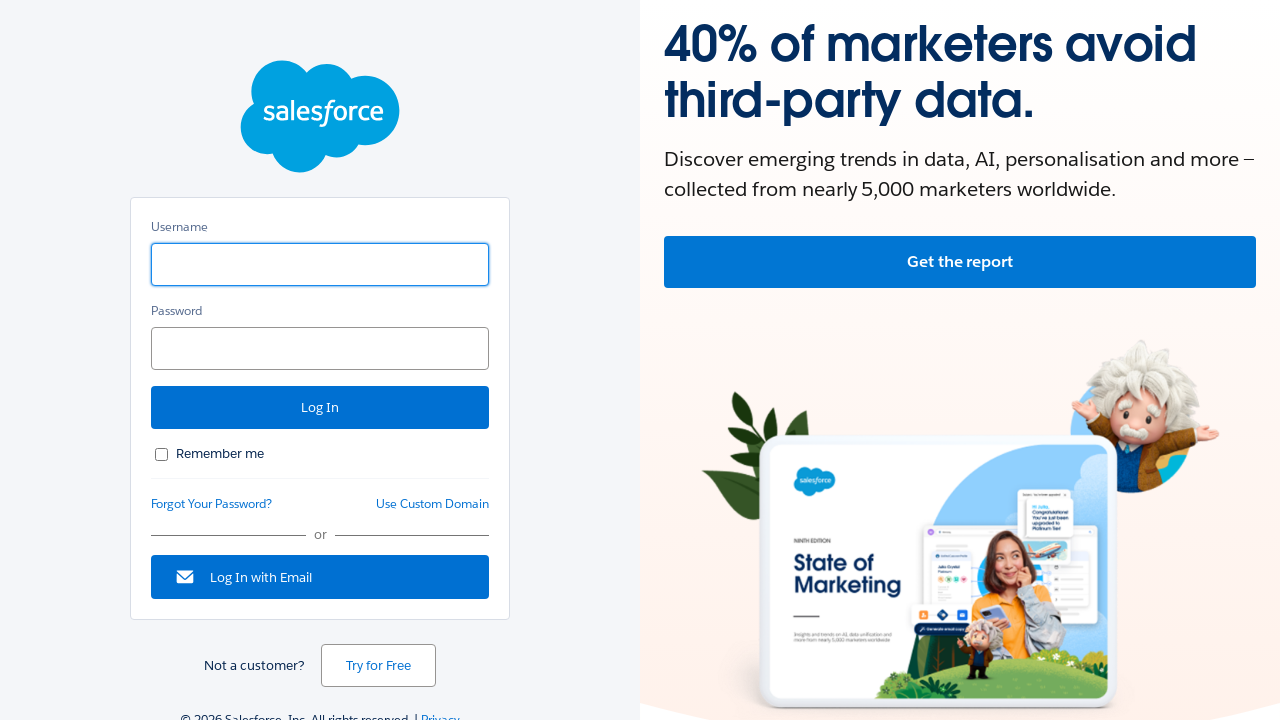

Maximized browser window to 1920x1080
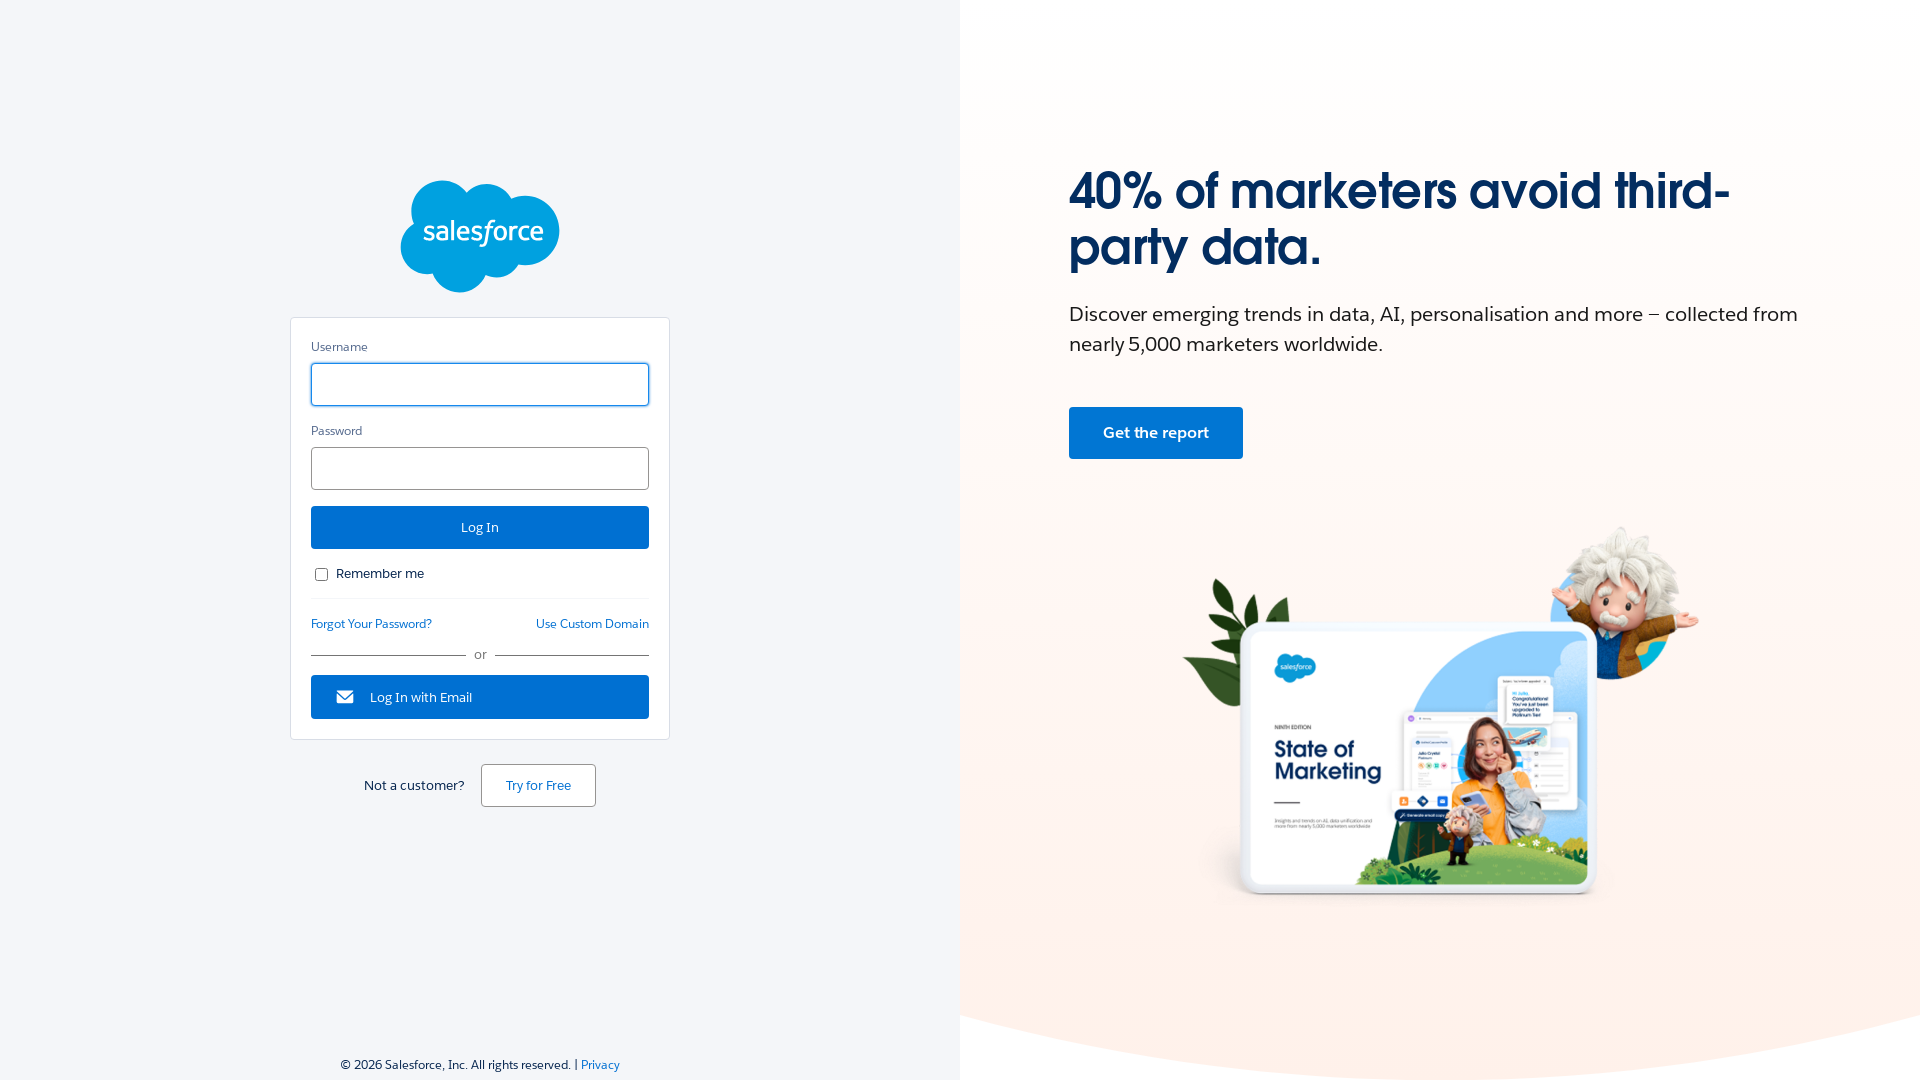

Retrieved page title
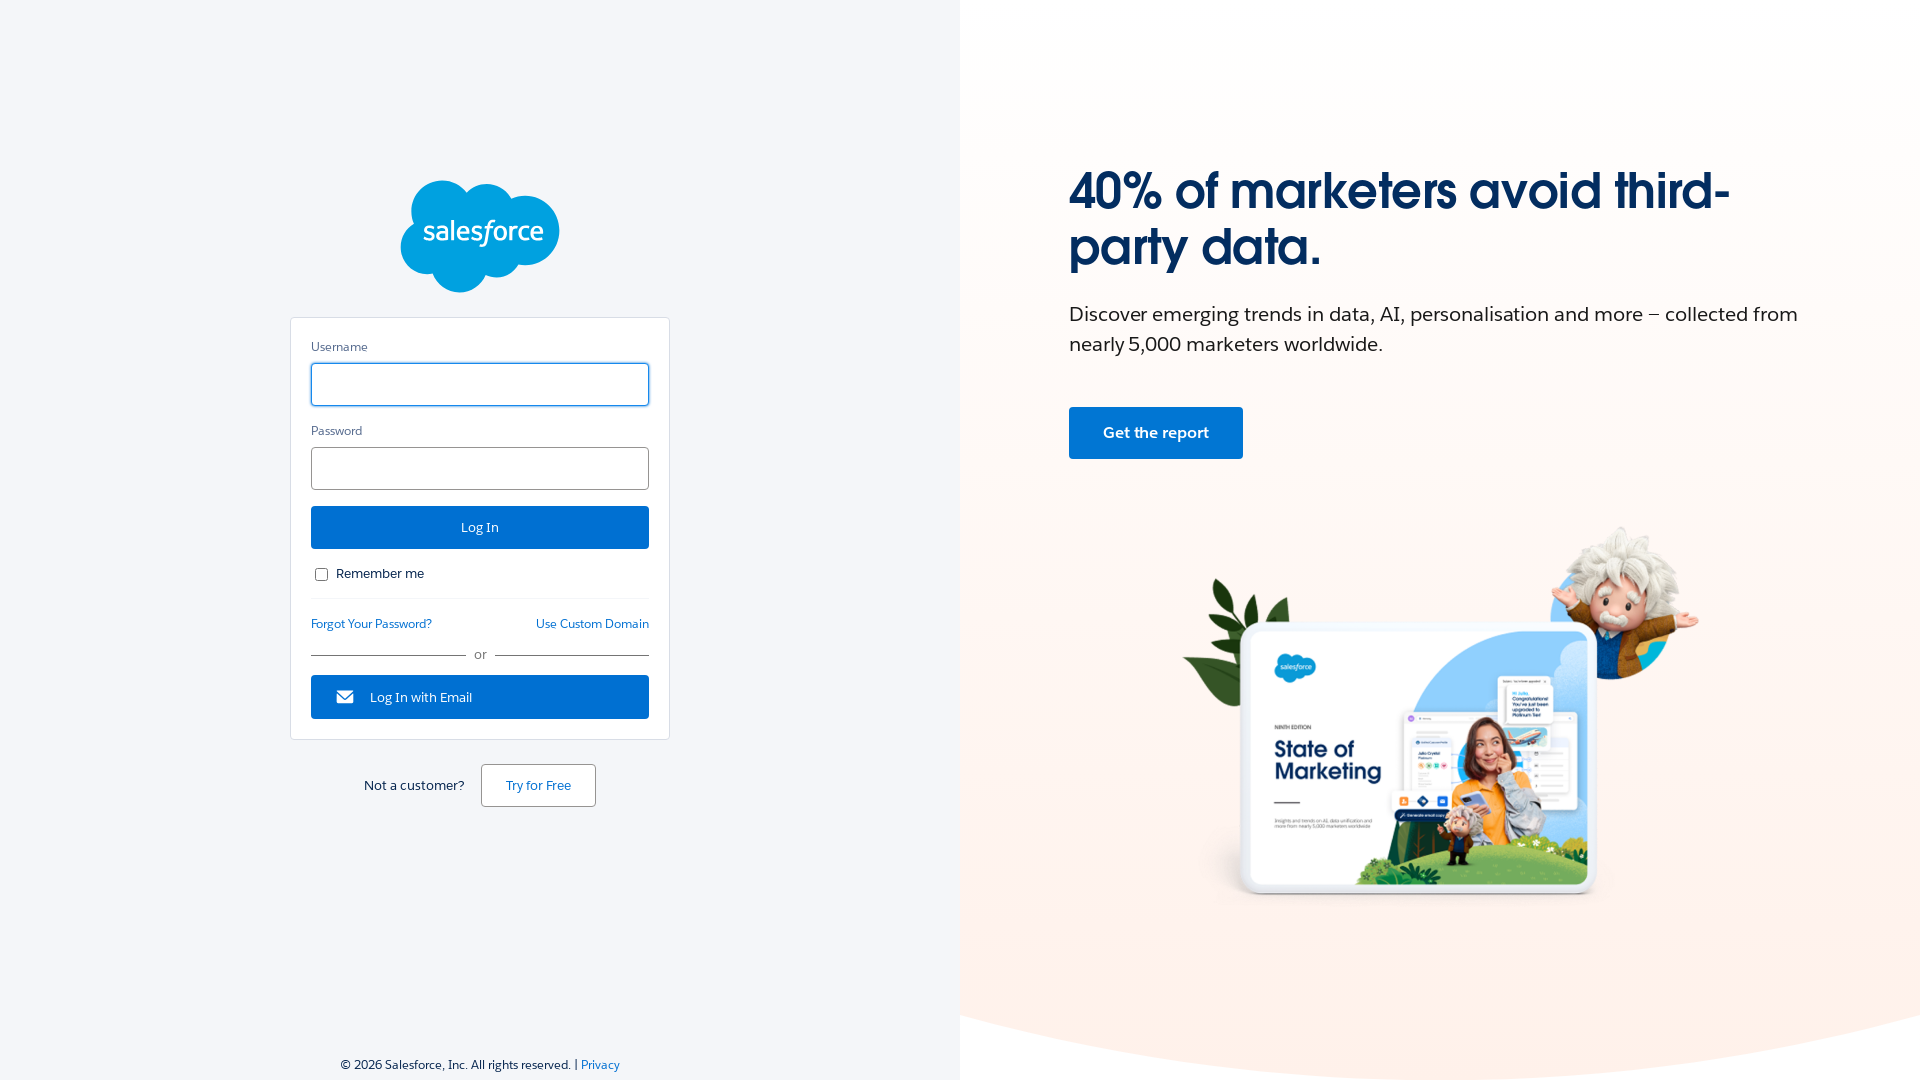

Verified page title matches 'Login | Salesforce'
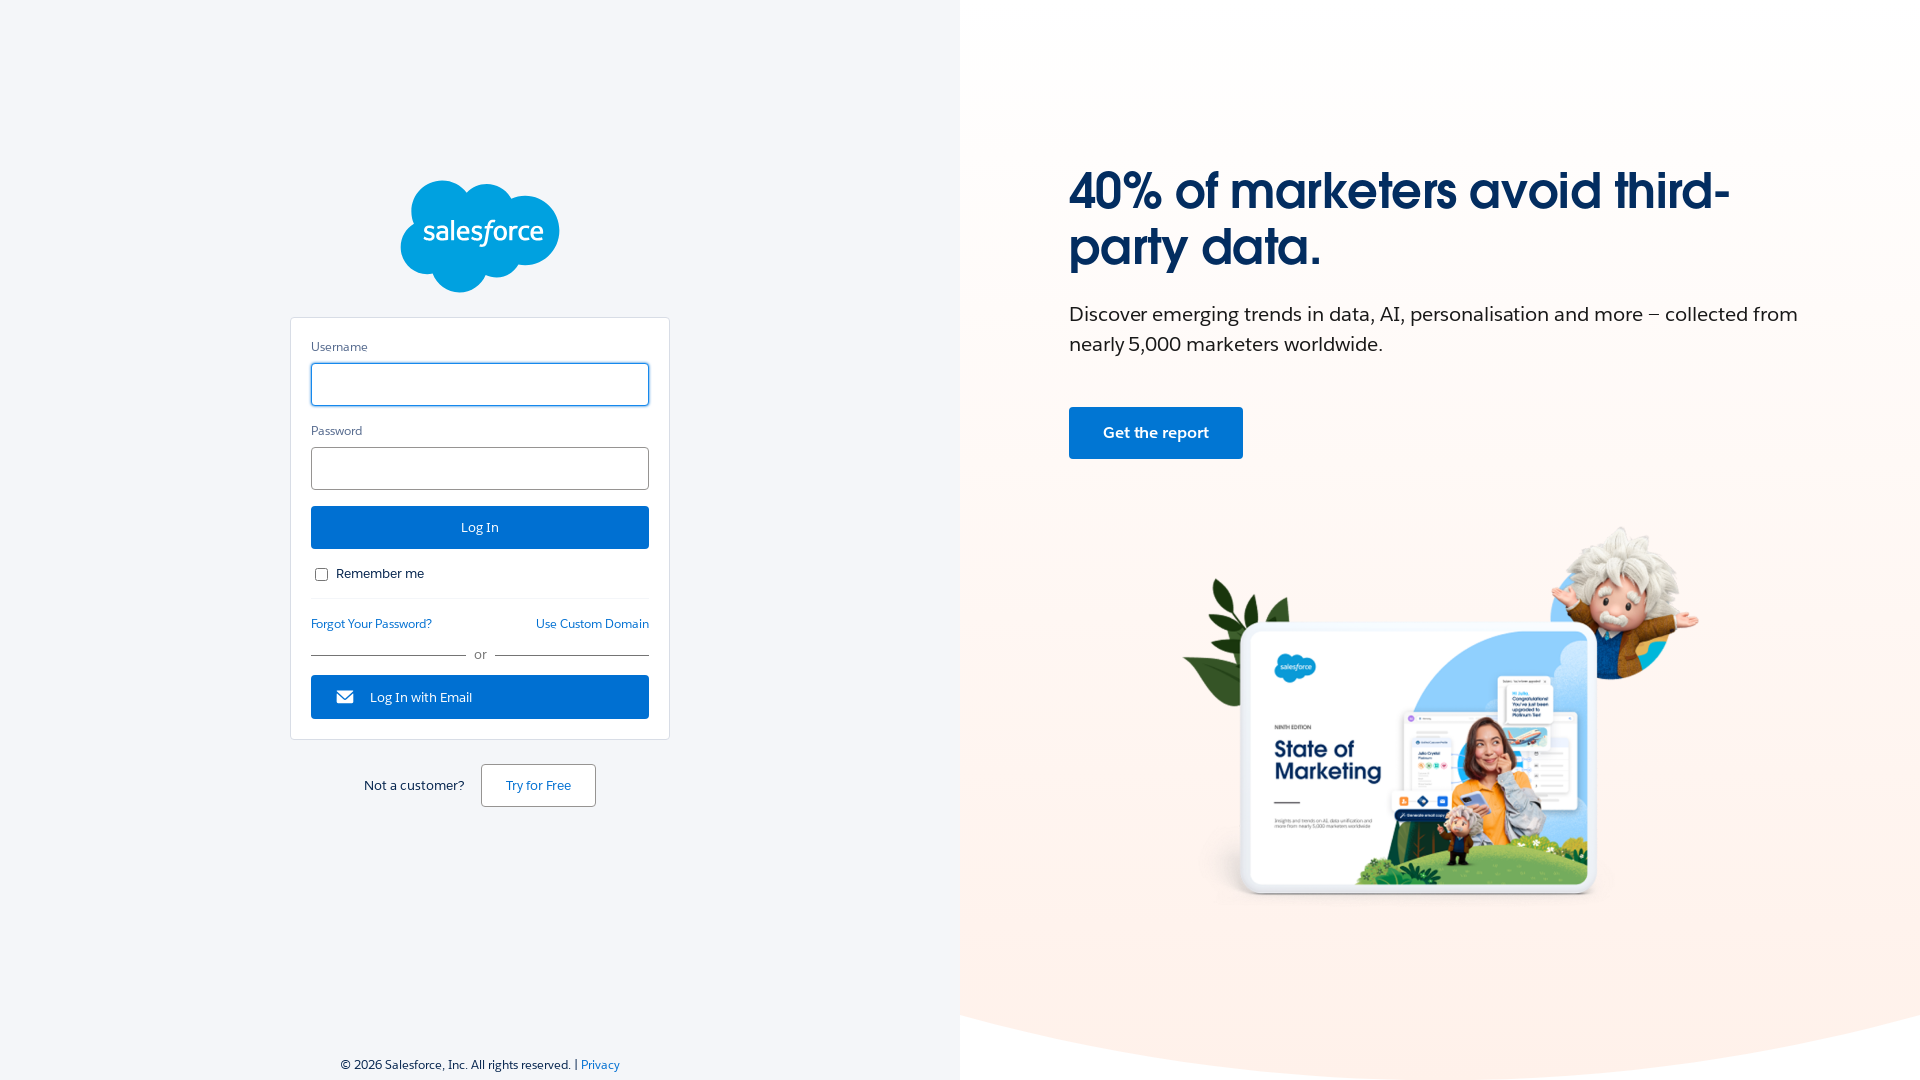

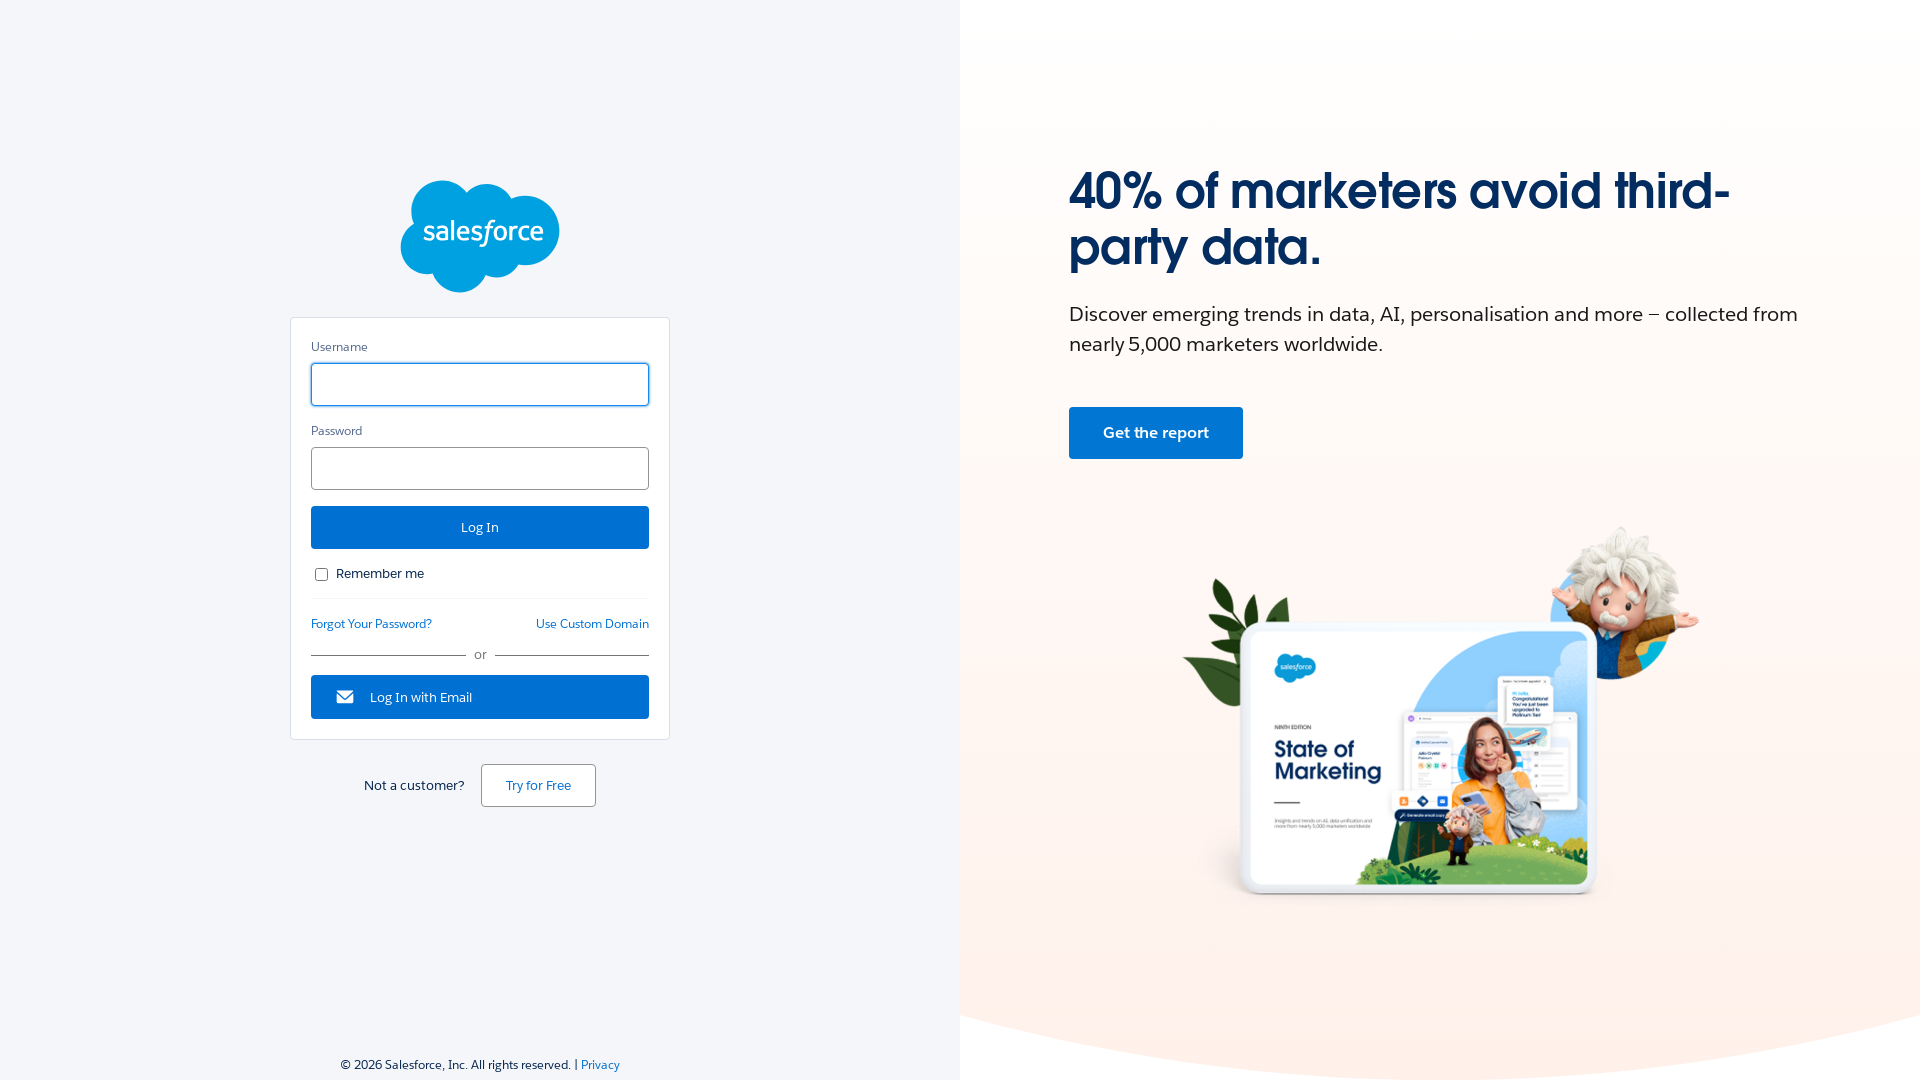